Tests dropdown selection functionality by selecting an option by index and verifying the selection was applied correctly

Starting URL: http://the-internet.herokuapp.com/dropdown

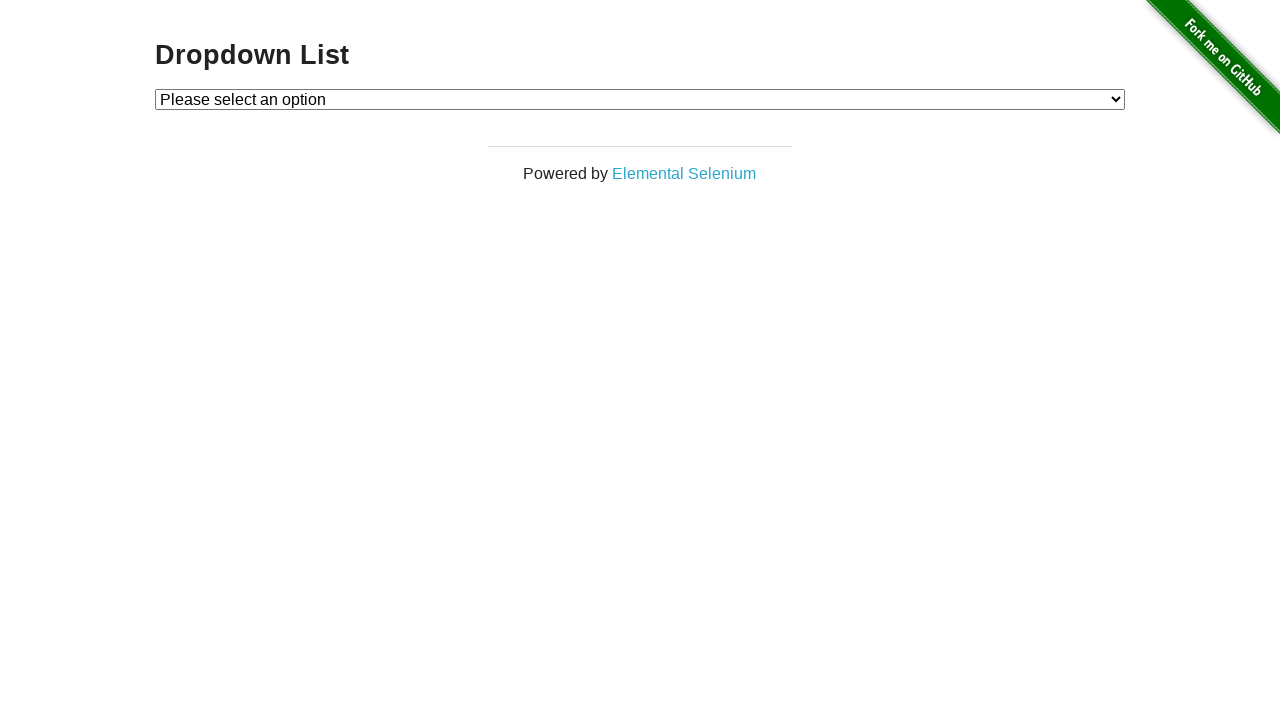

Selected option at index 1 from dropdown on #dropdown
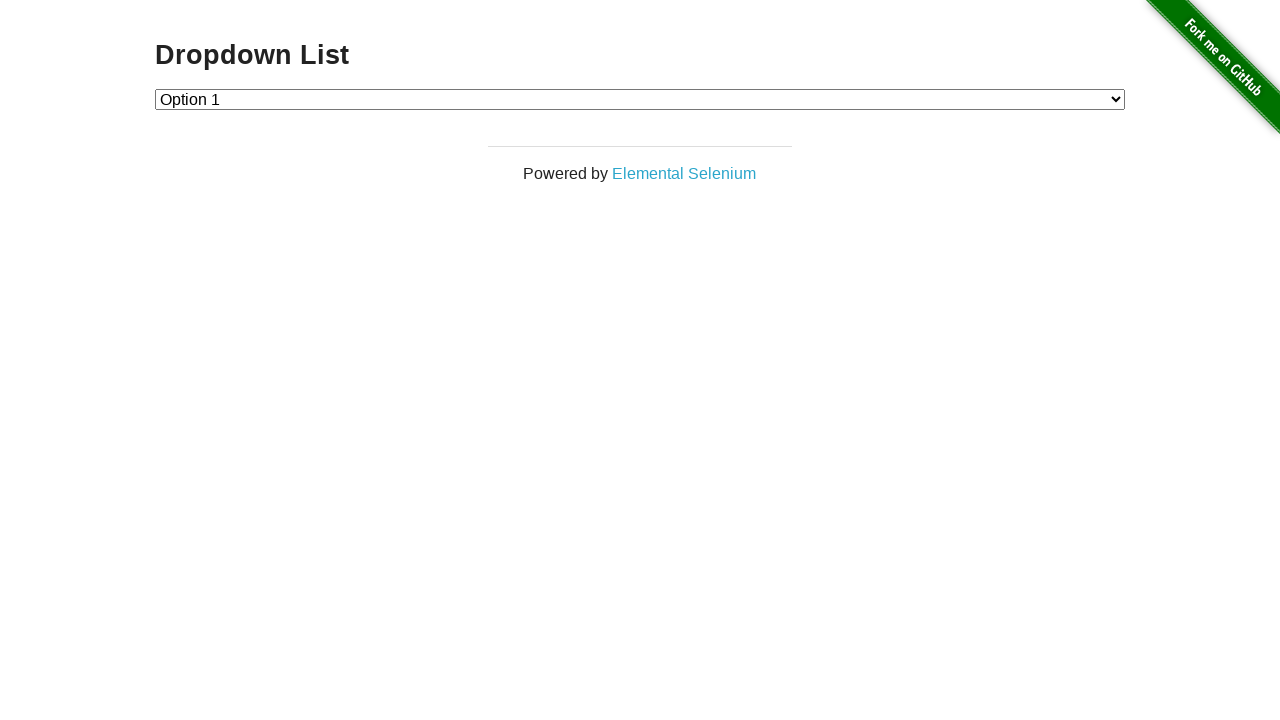

Located option element with value '1'
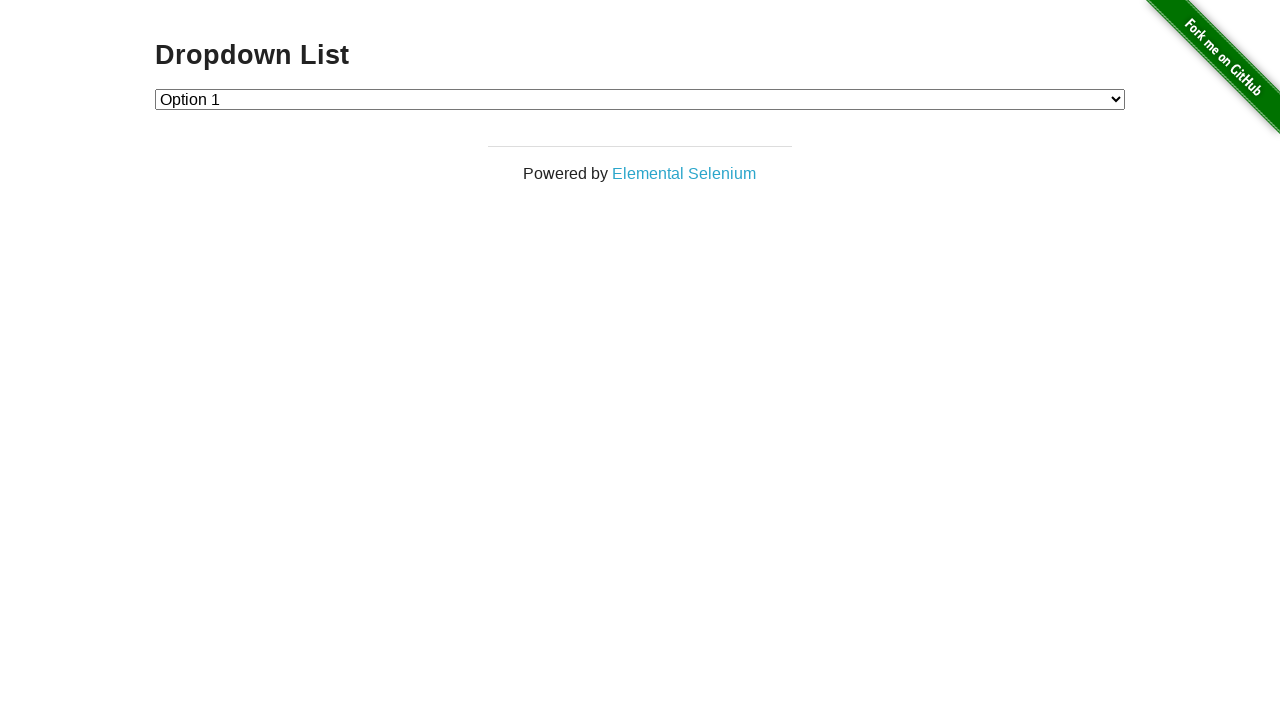

Verified that option 1 is selected in dropdown
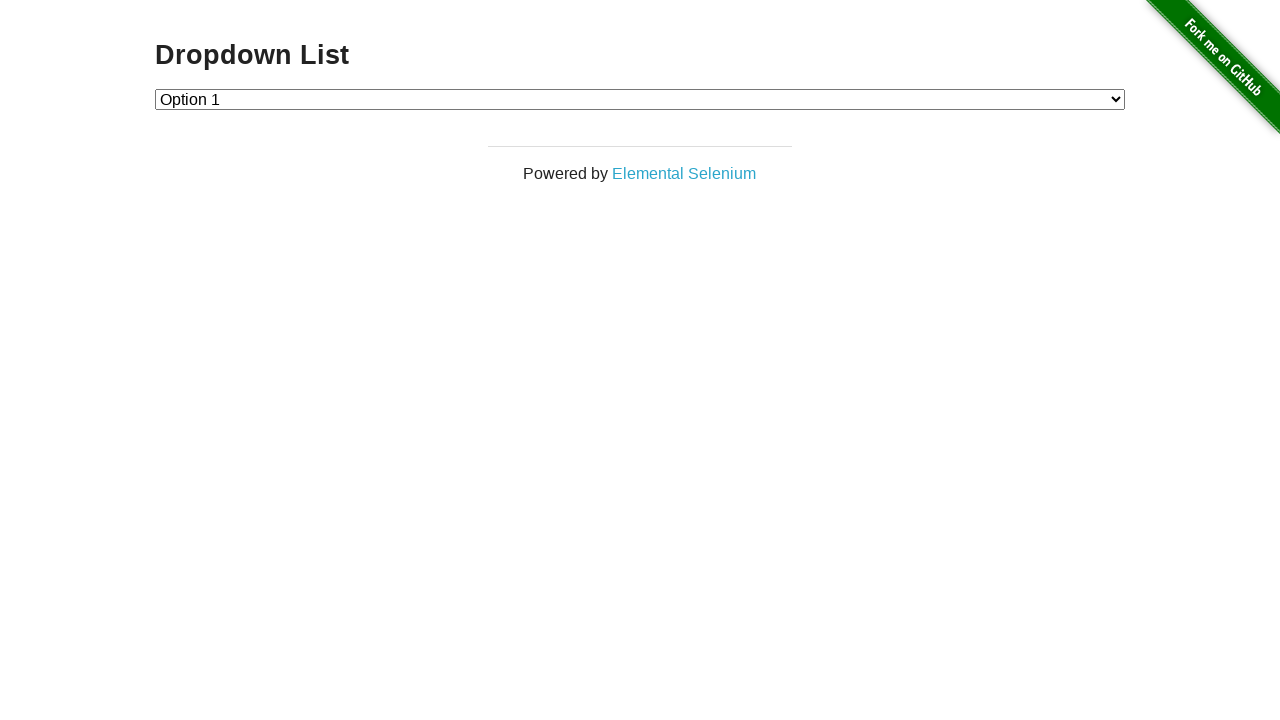

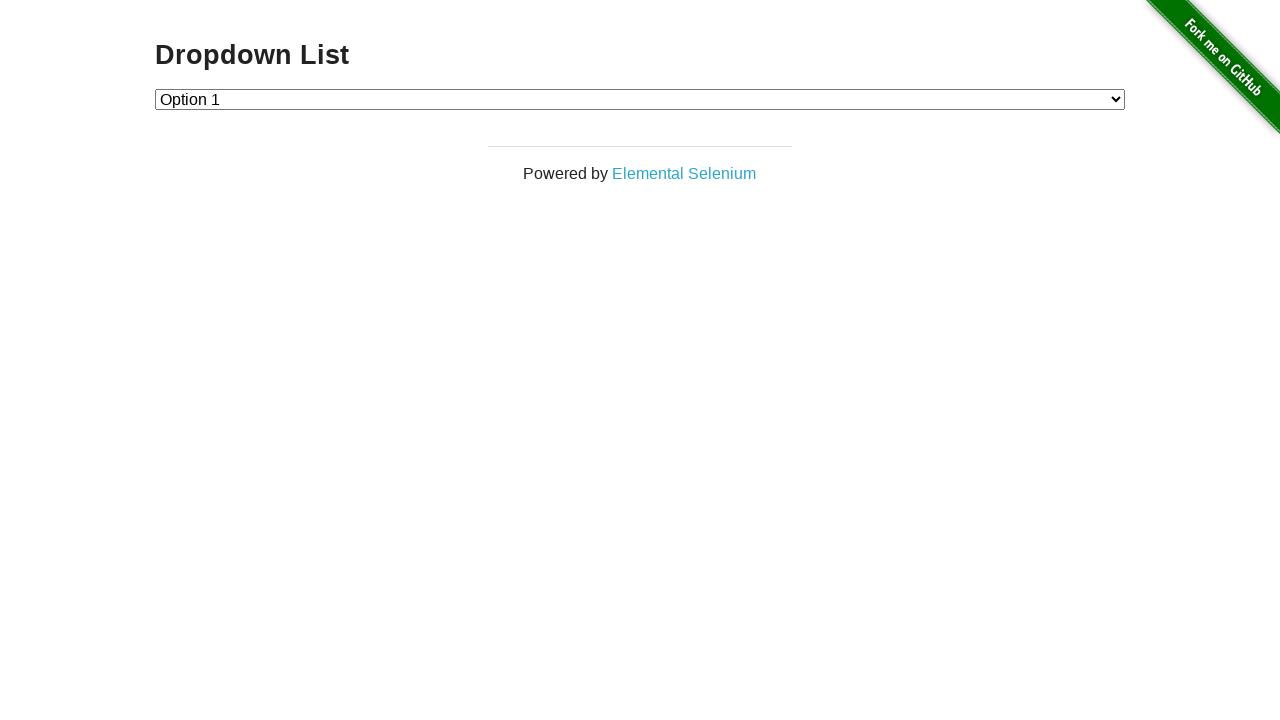